Tests keyboard input functionality by filling a name field and clicking a button

Starting URL: https://formy-project.herokuapp.com/keypress

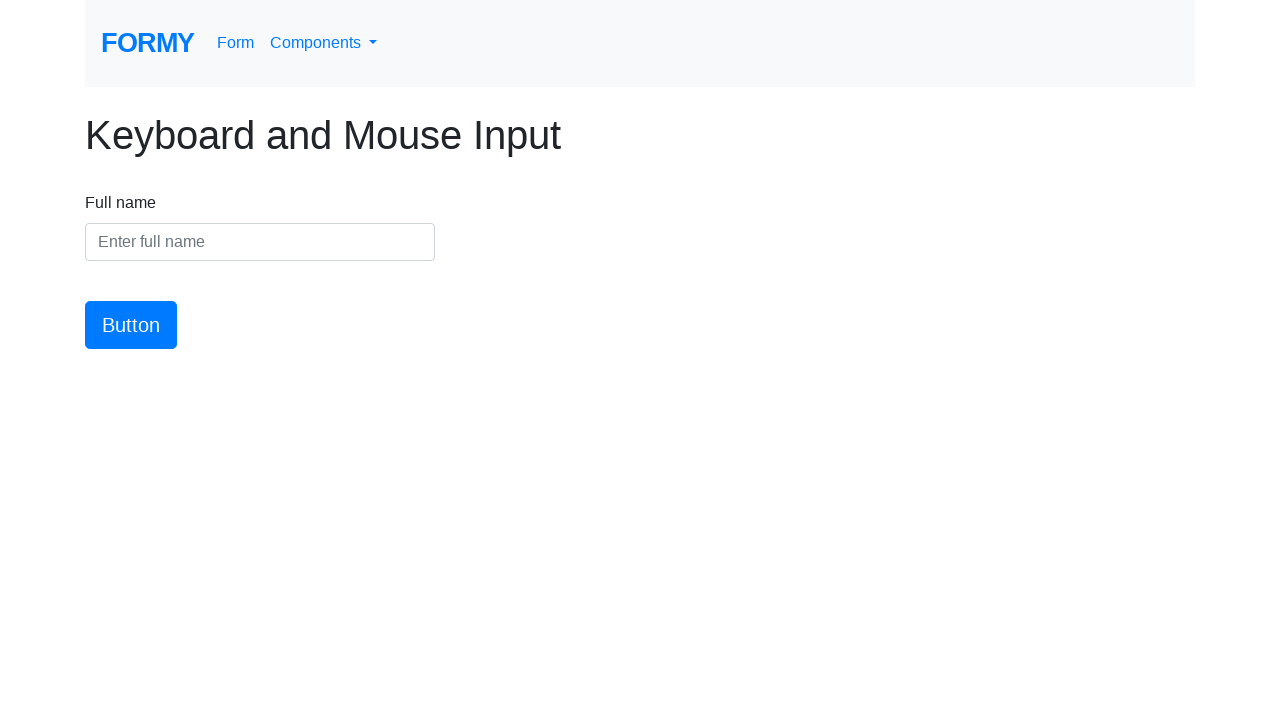

Clicked on the name field at (260, 242) on #name
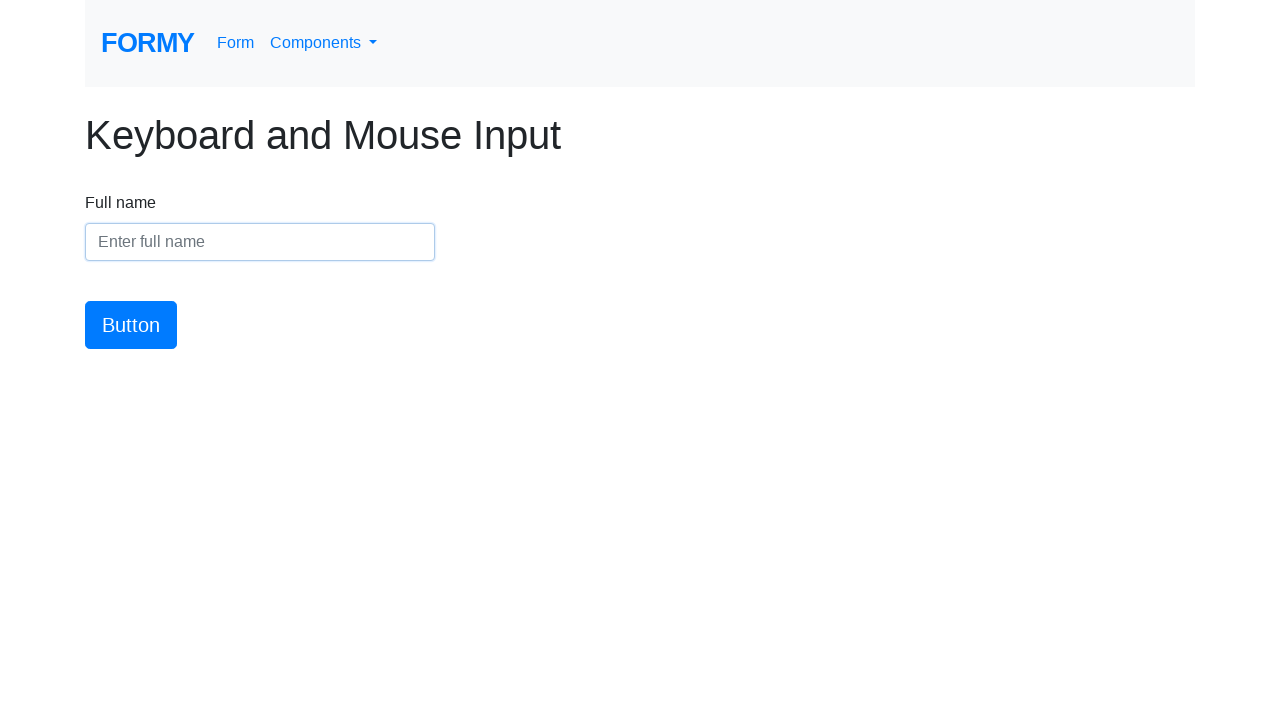

Filled name field with 'cheese' on #name
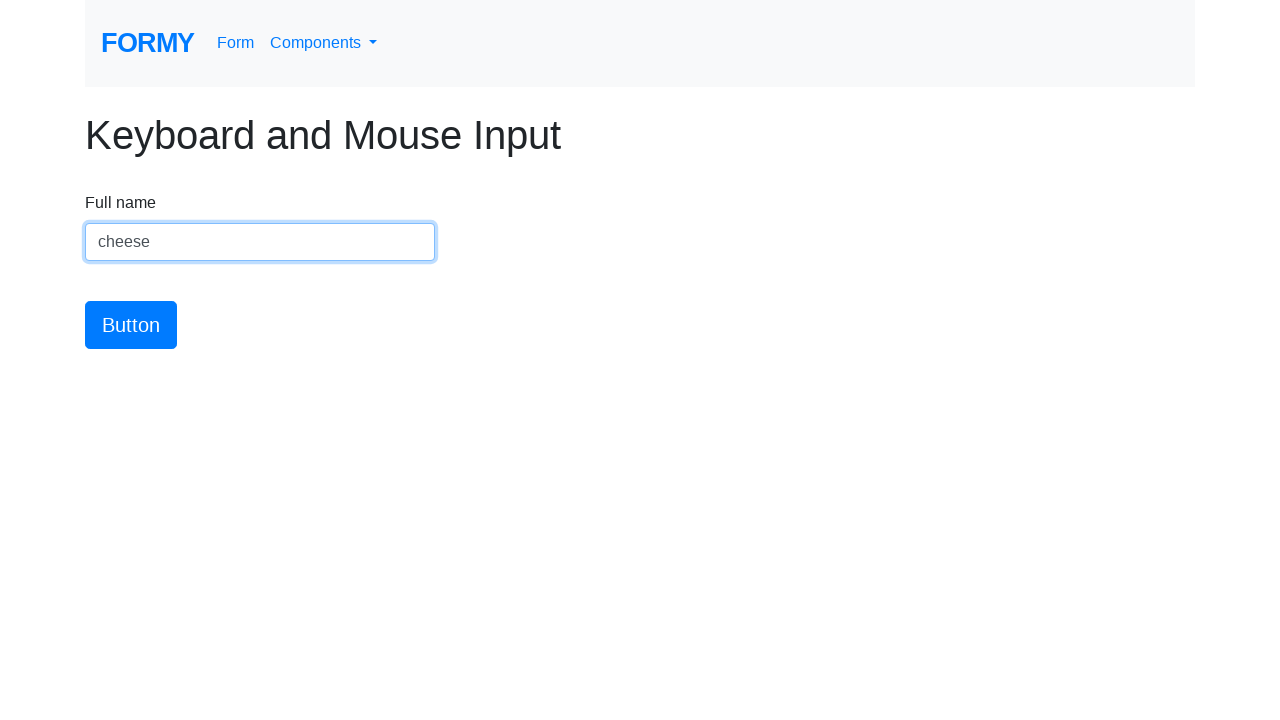

Clicked the button to submit keyboard input at (131, 325) on #button
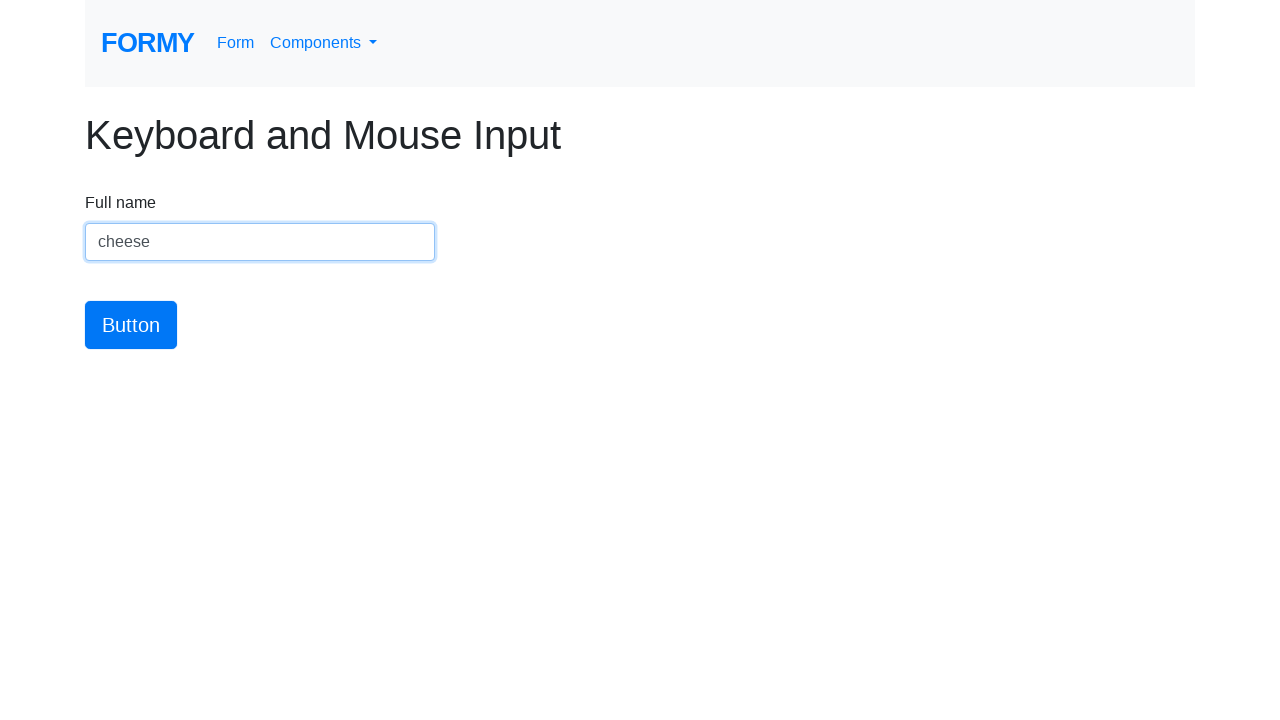

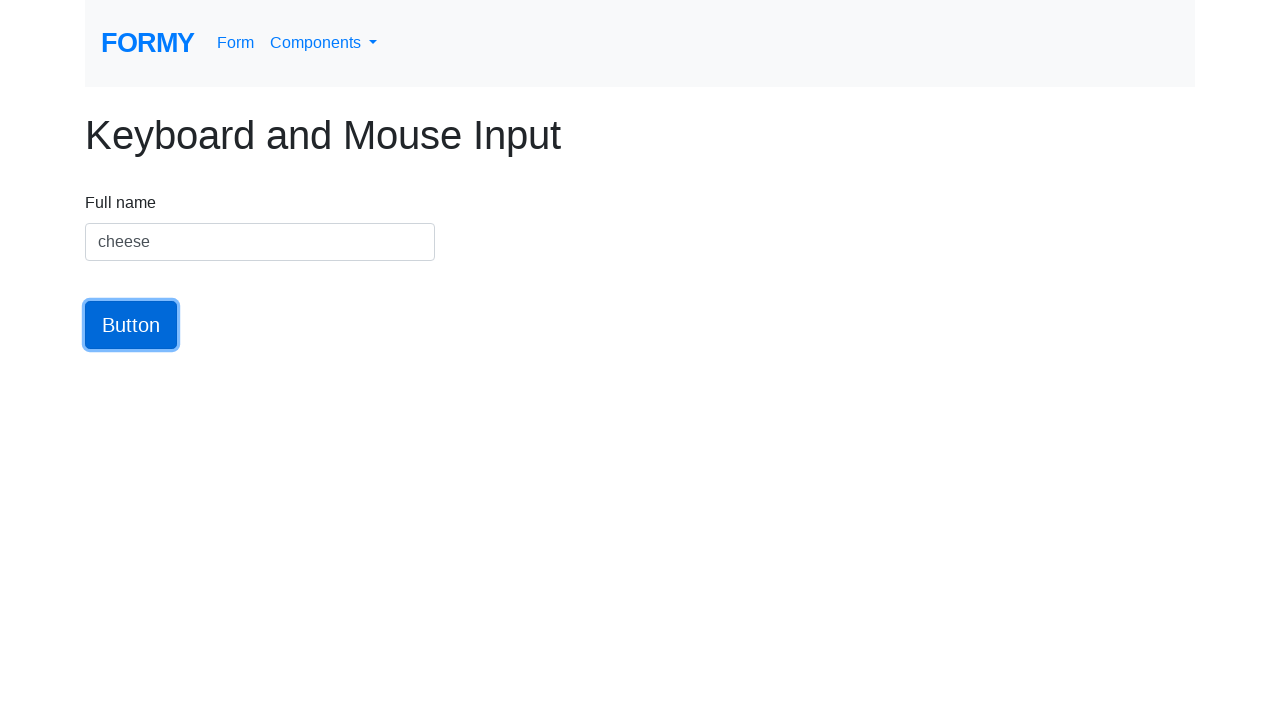